Tests UI controls including checkboxes, radio buttons, and show/hide functionality on a practice page

Starting URL: https://rahulshettyacademy.com/AutomationPractice

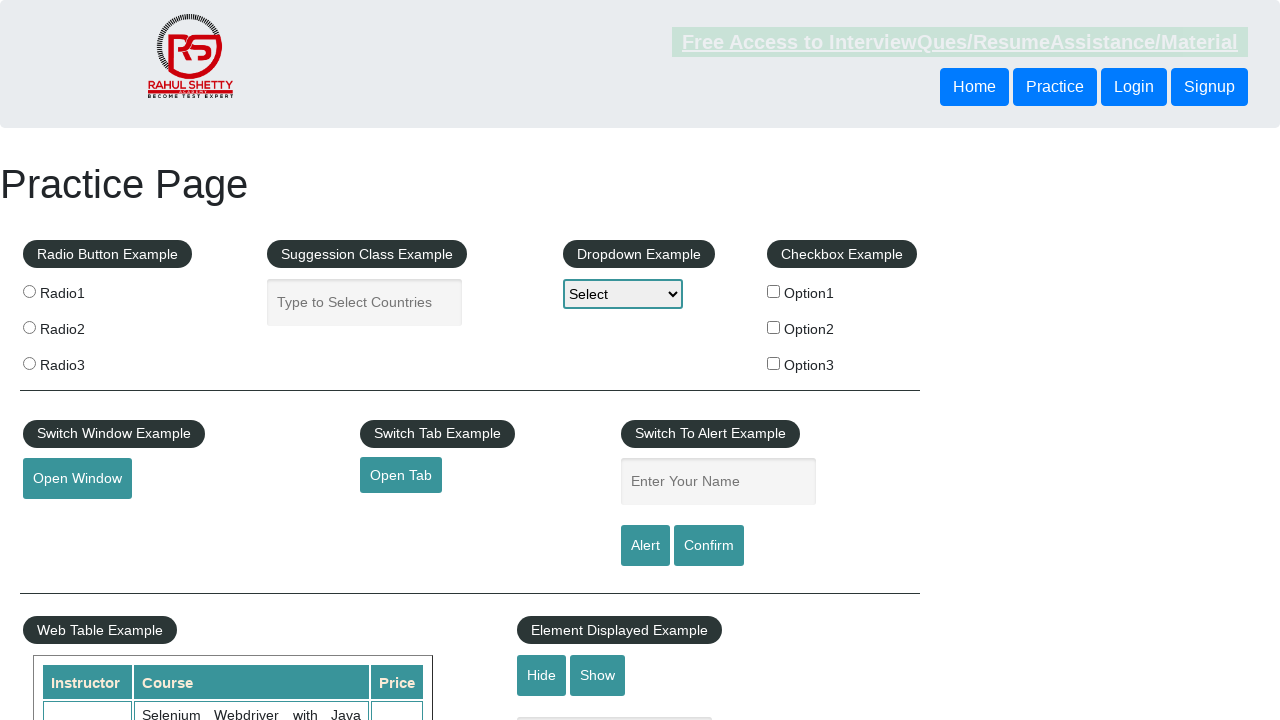

Clicked checkbox with value 'option2' at (774, 327) on input[type='checkbox'][value='option2']
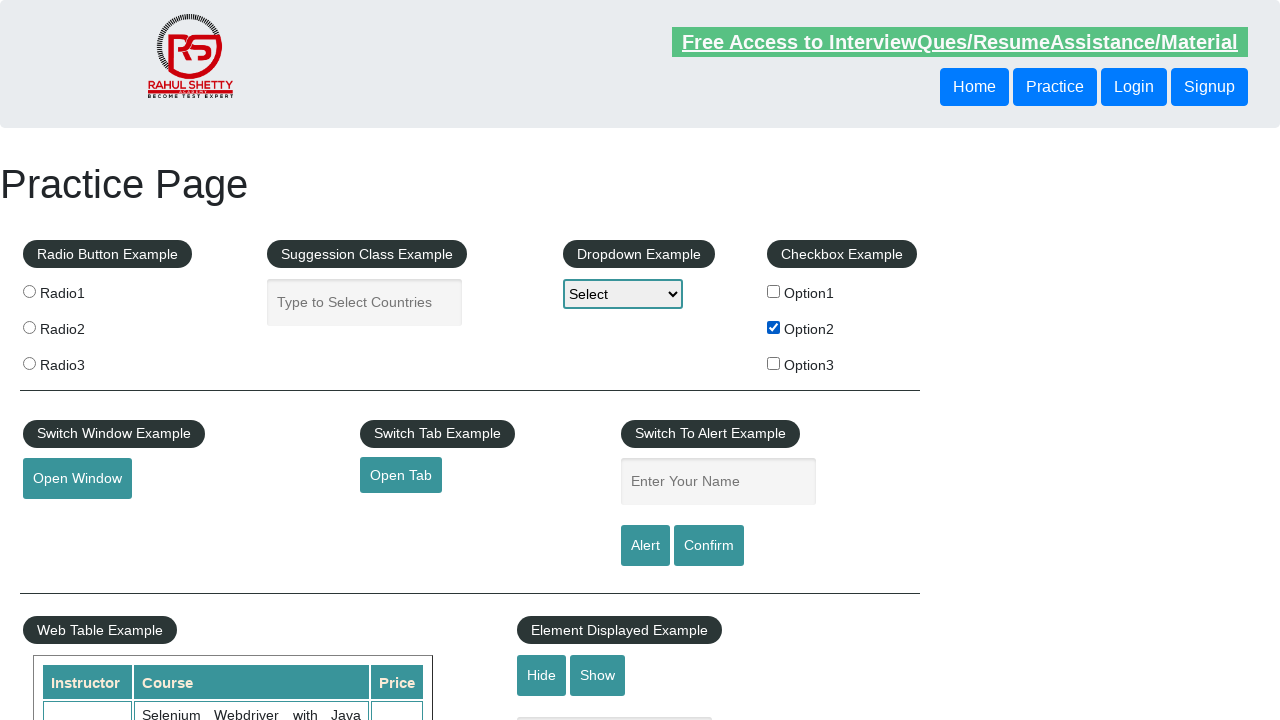

Verified checkbox 'option2' is checked
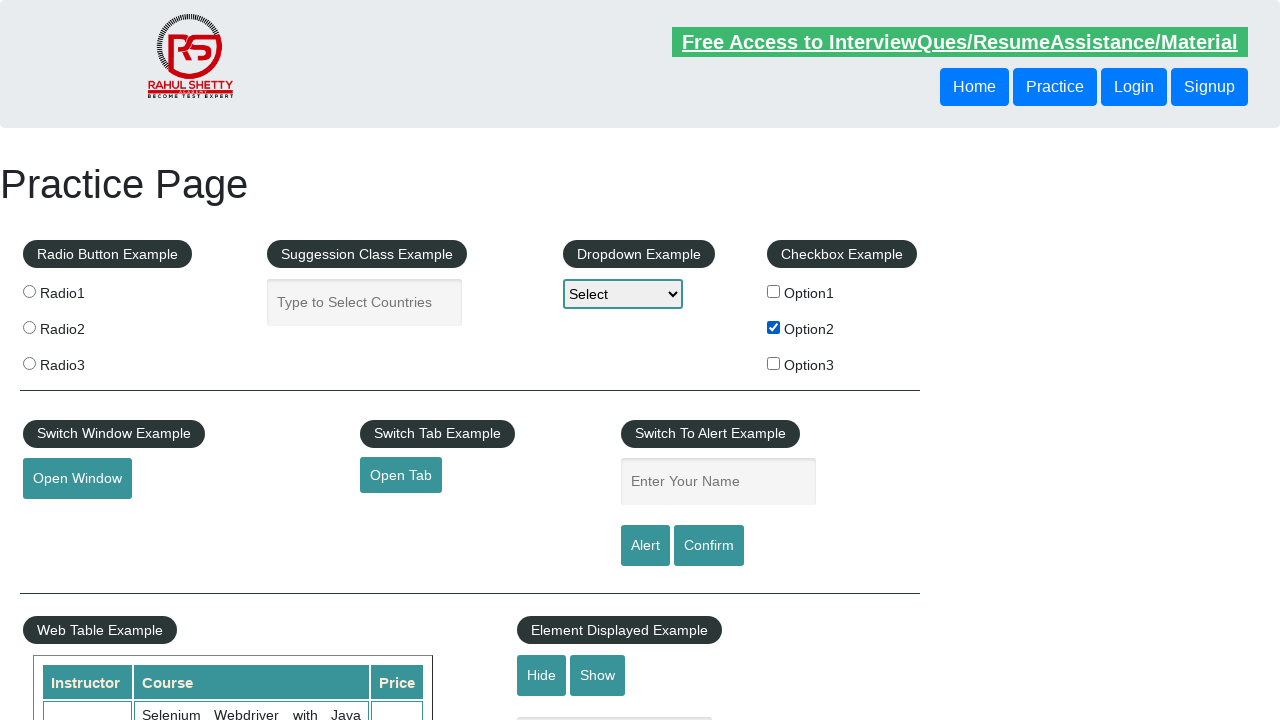

Clicked radio button with value 'radio2' at (29, 327) on input[type='radio'][value='radio2']
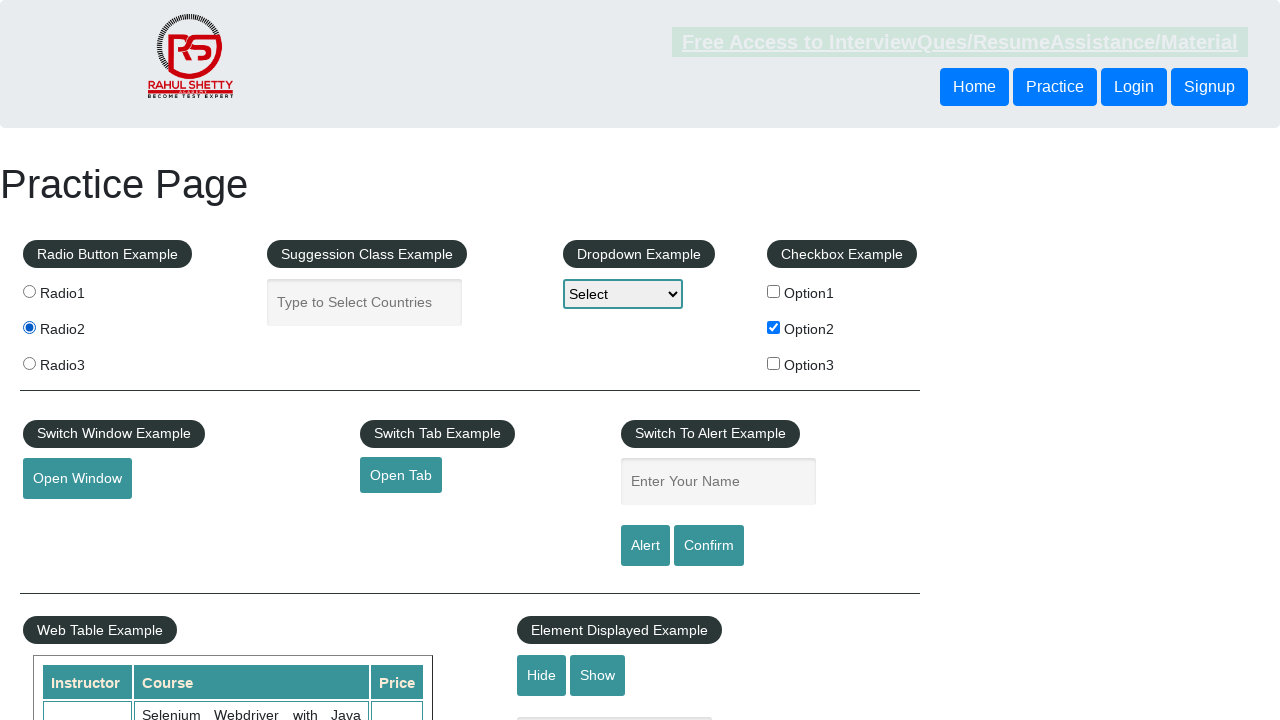

Verified radio button 'radio2' is checked
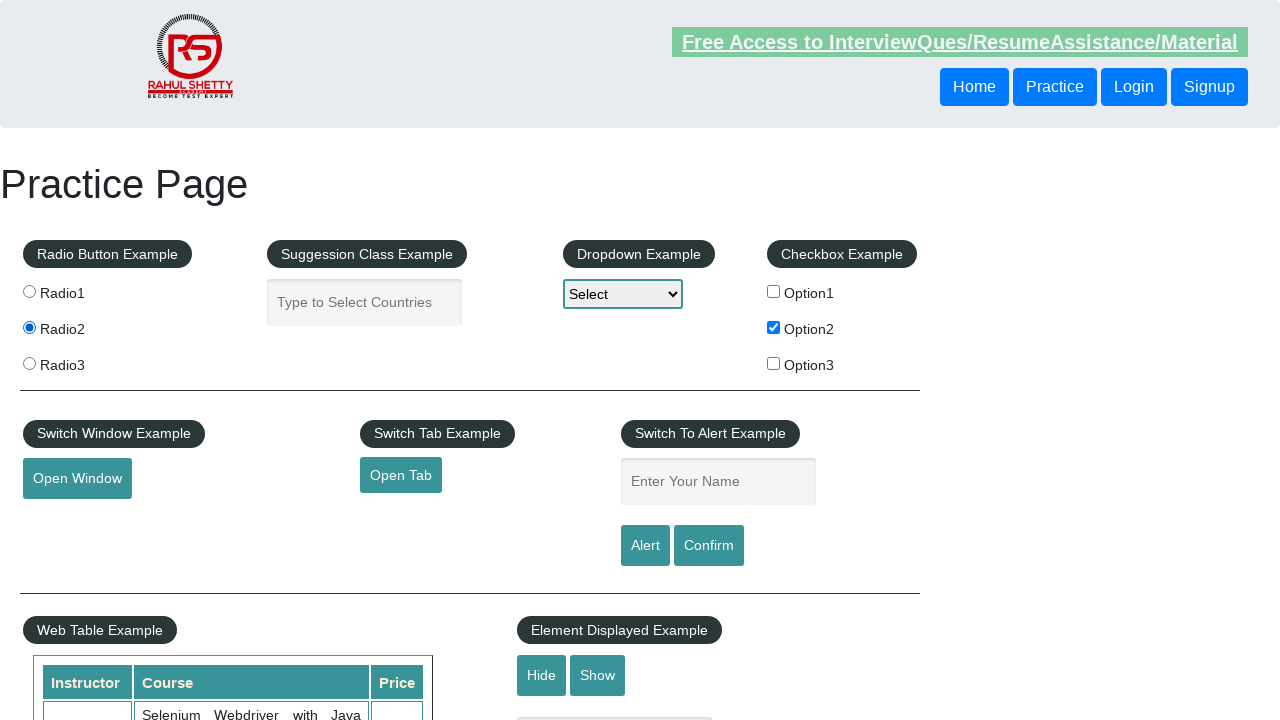

Clicked third radio button at (29, 363) on input[type='radio'] >> nth=2
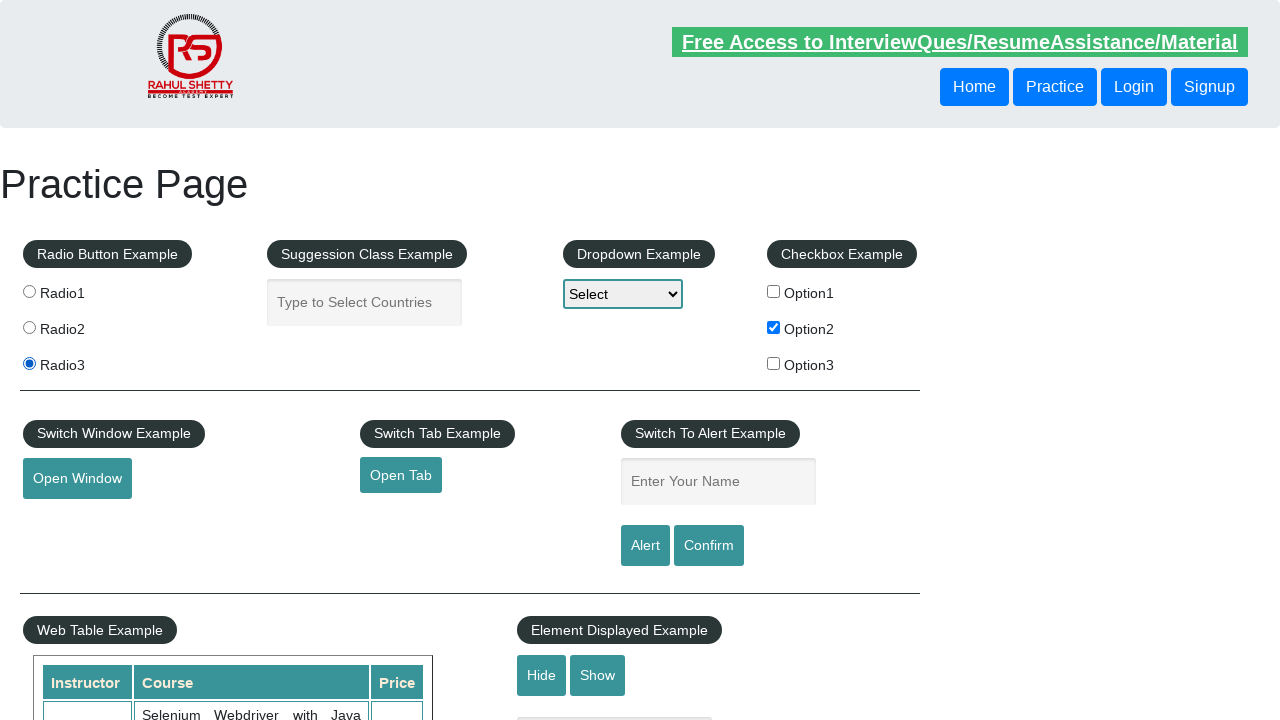

Verified third radio button is checked
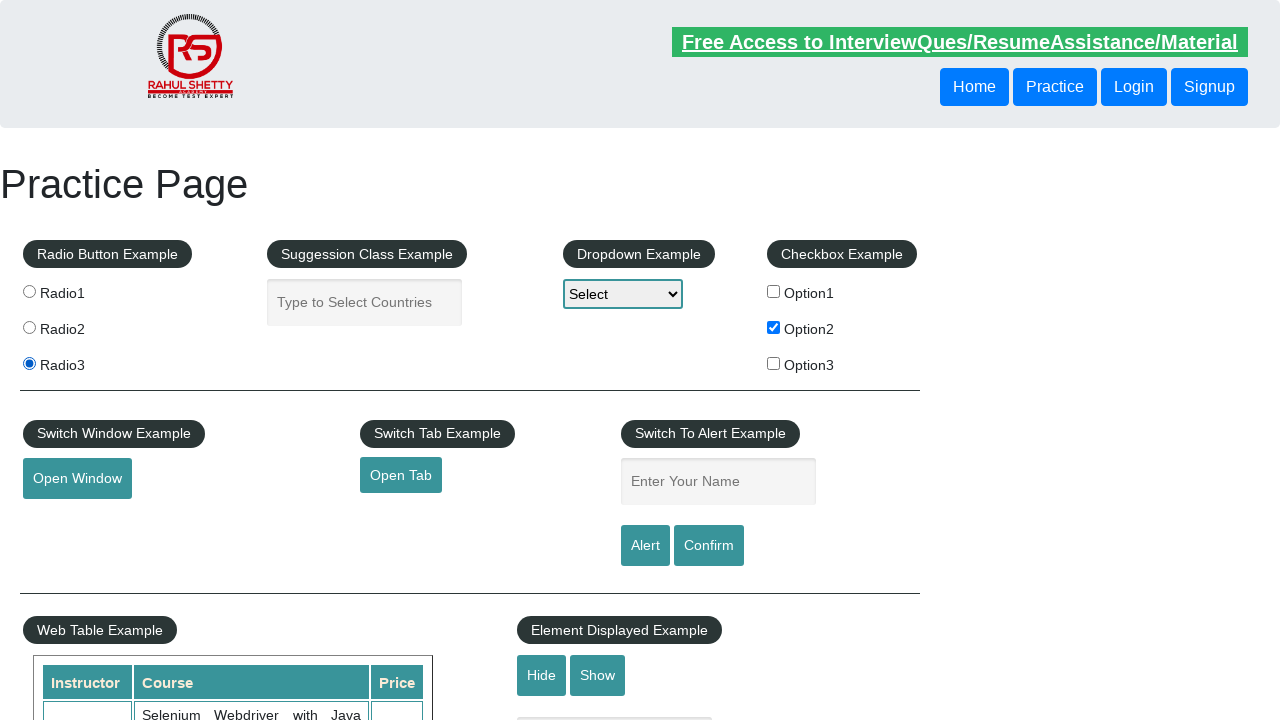

Verified text box is displayed
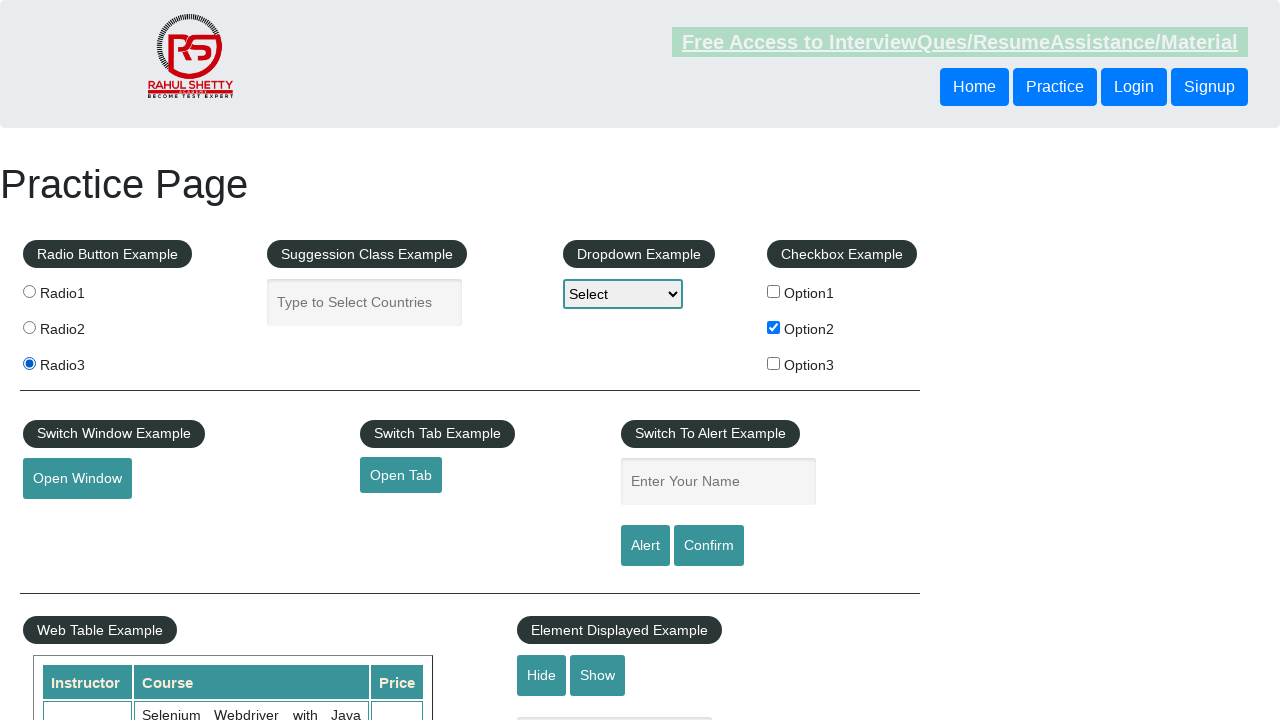

Clicked hide textbox button at (542, 675) on #hide-textbox
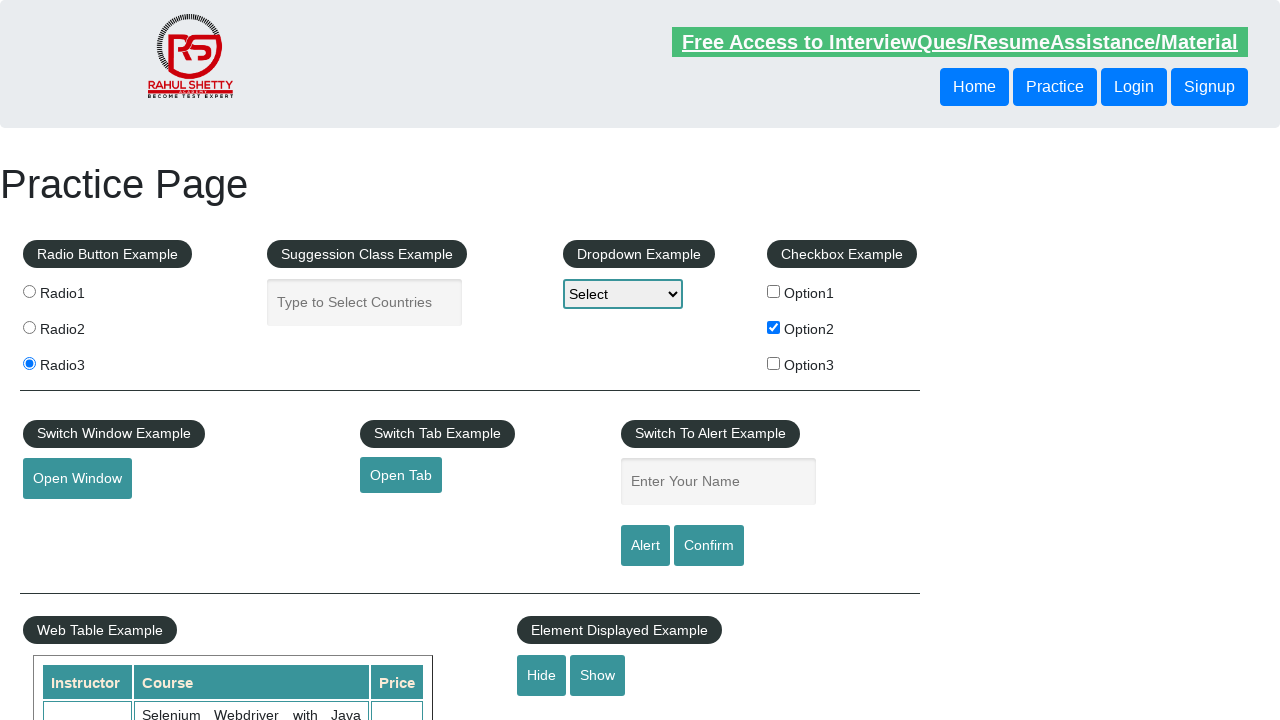

Verified text box is hidden
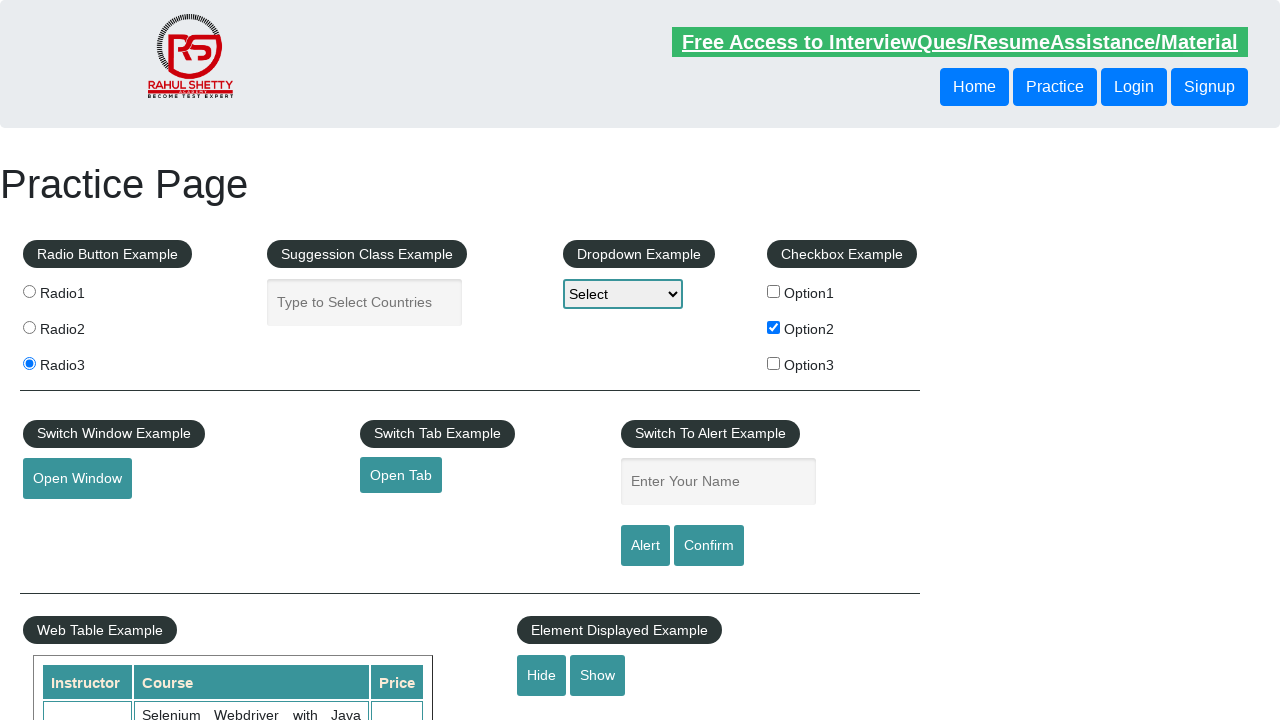

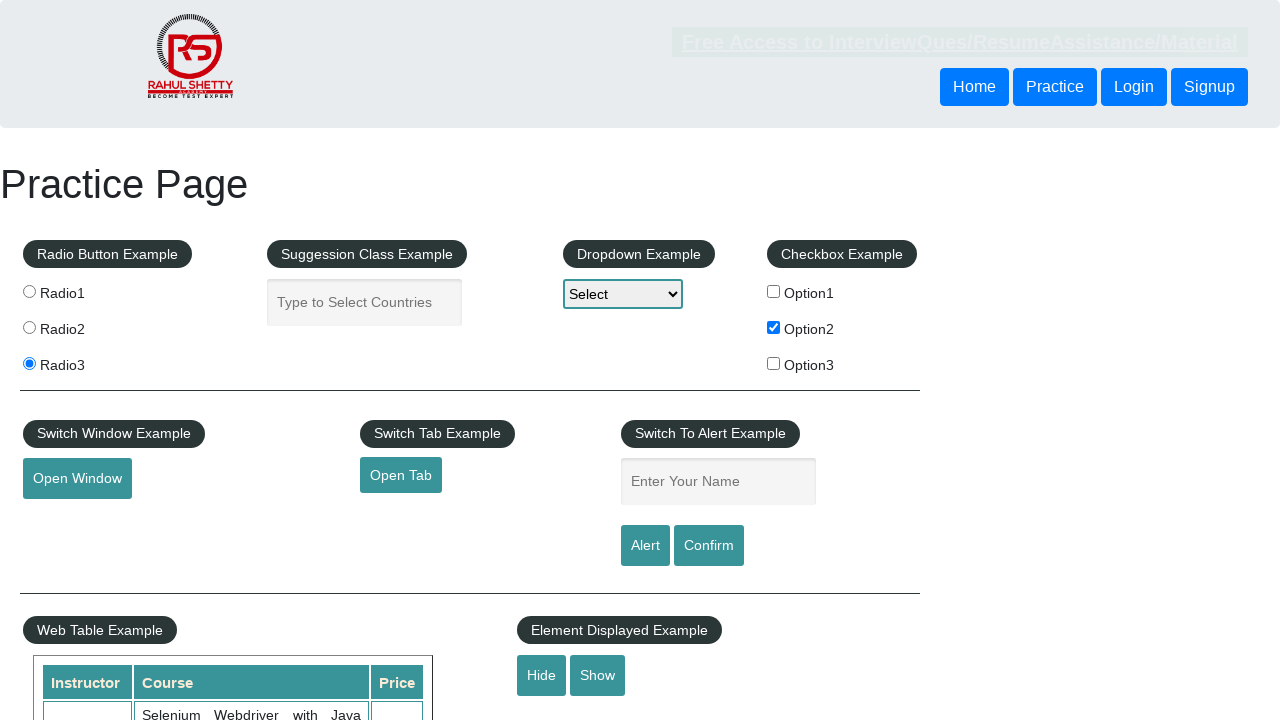